Navigates to a Chinese cash drawer company website and waits for the page to load. This is a simple page load test with no additional interactions.

Starting URL: https://www.cashdrawers.cn/

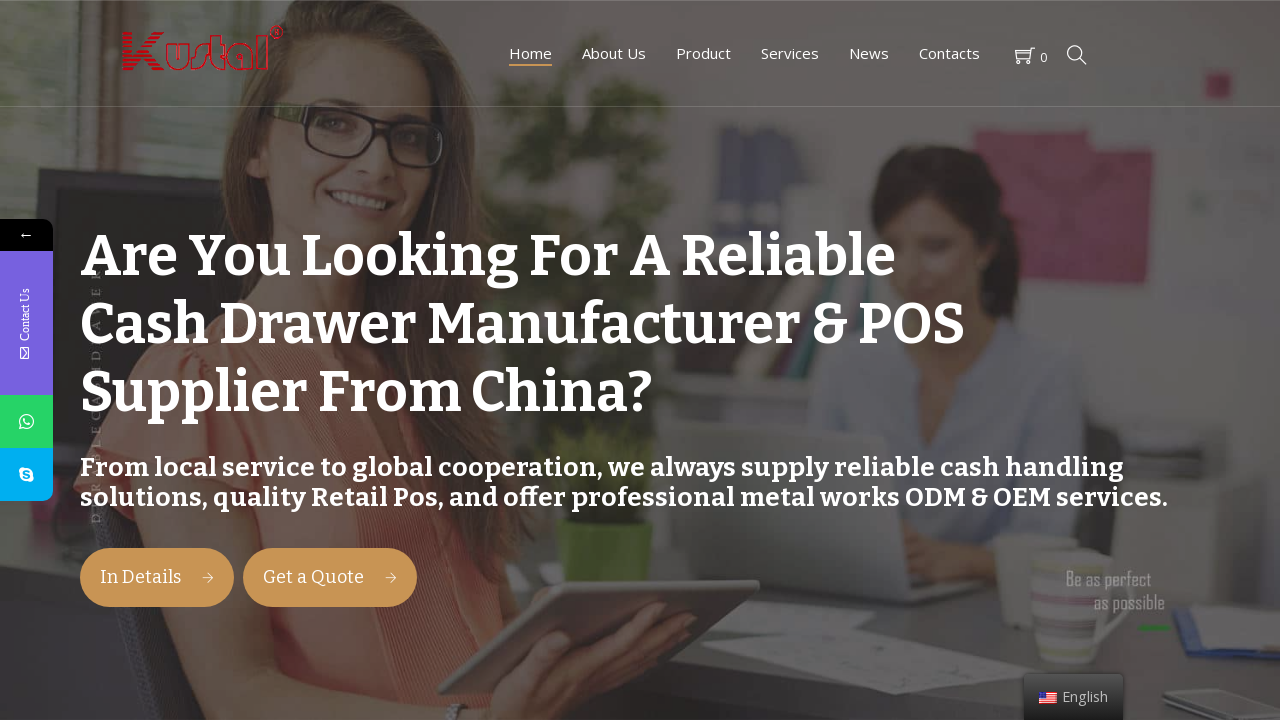

Navigated to Chinese cash drawer company website (https://www.cashdrawers.cn/)
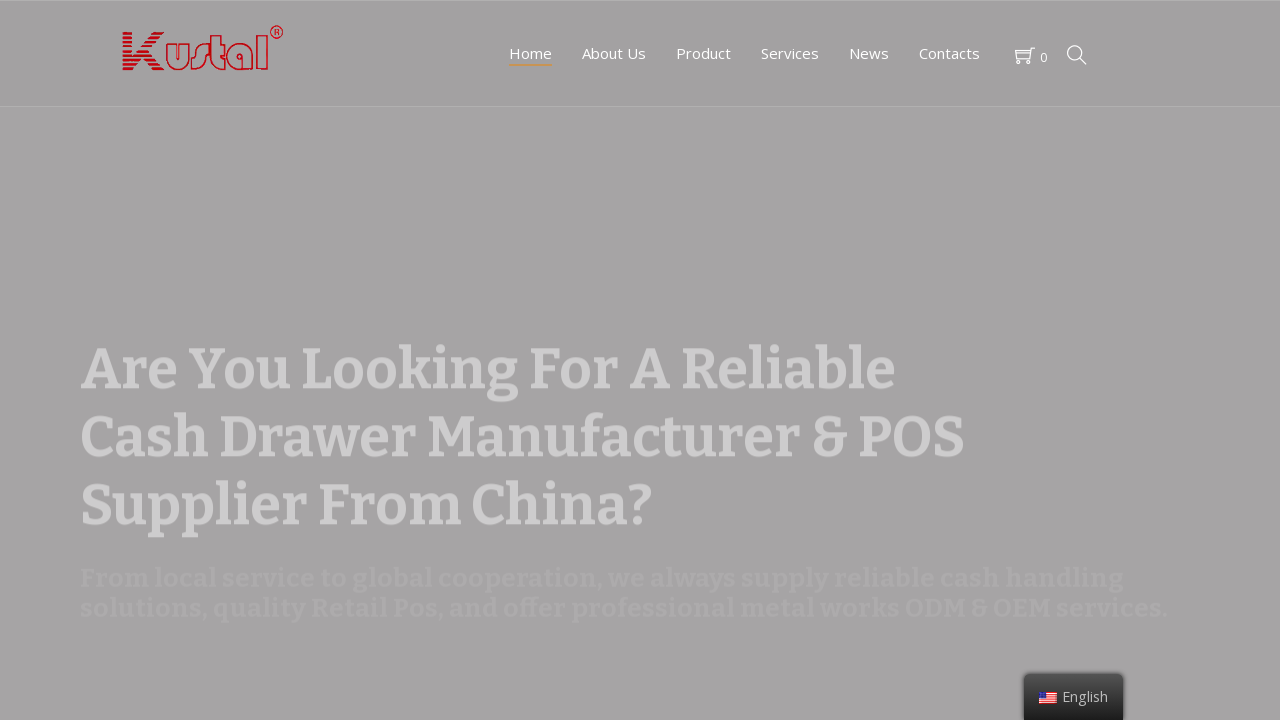

Page fully loaded - networkidle state reached
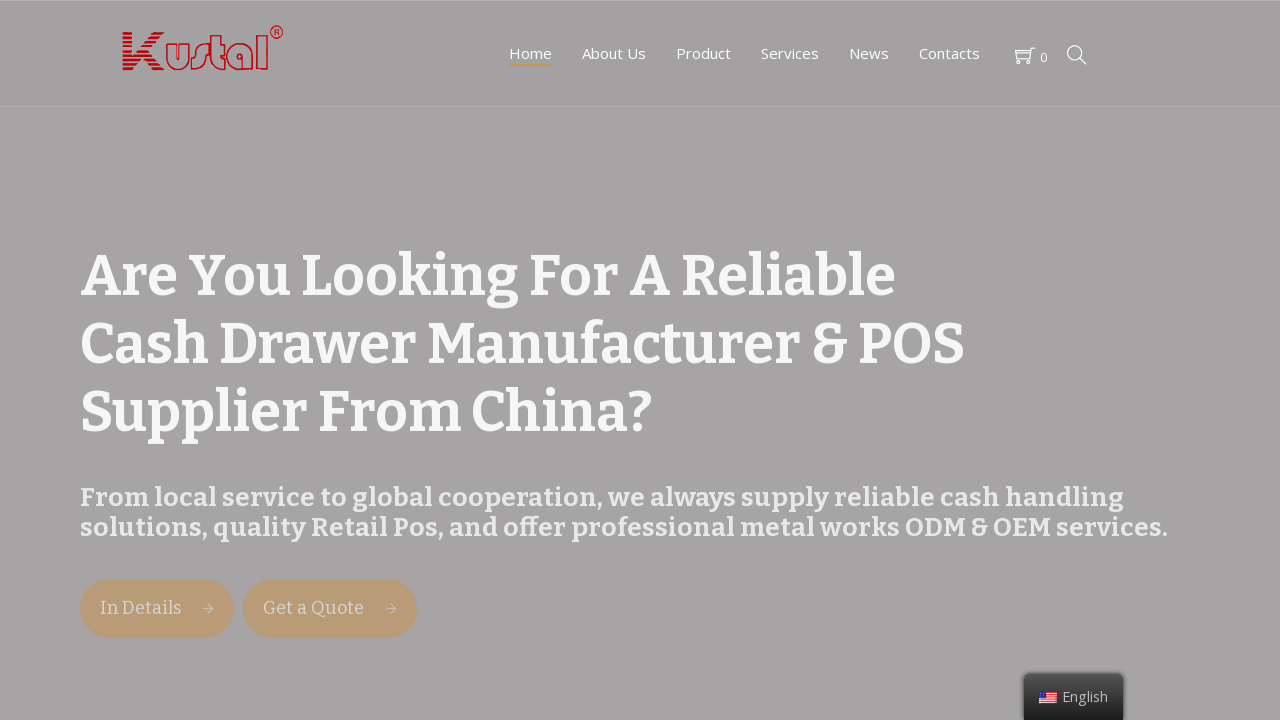

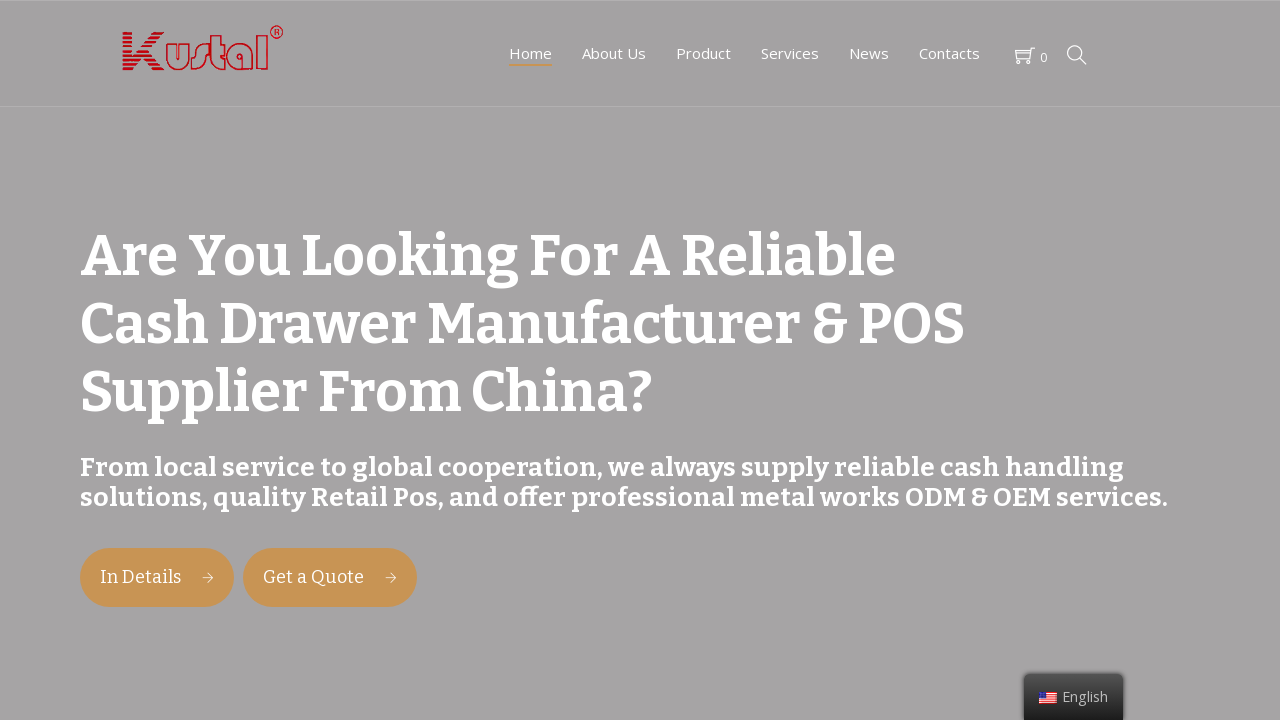